Tests dynamic properties page by verifying a button's color changes after 5 seconds

Starting URL: https://demoqa.com/elements

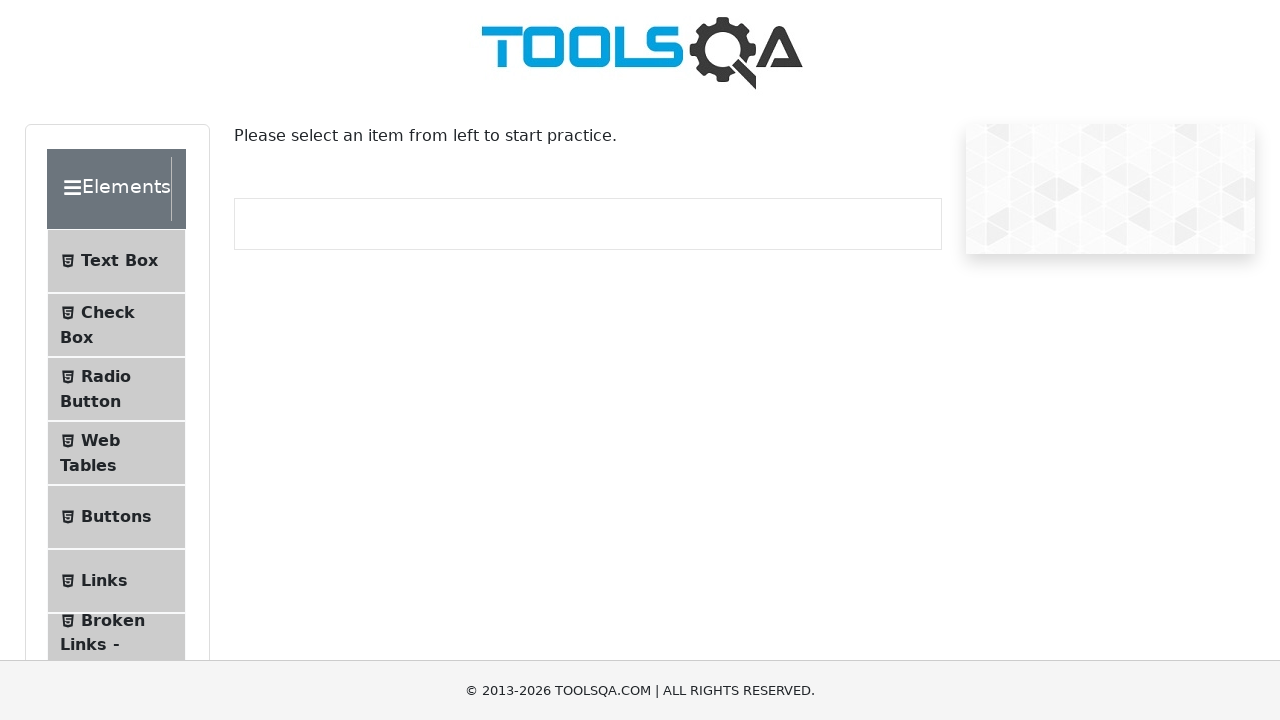

Scrolled down 250 pixels on the page
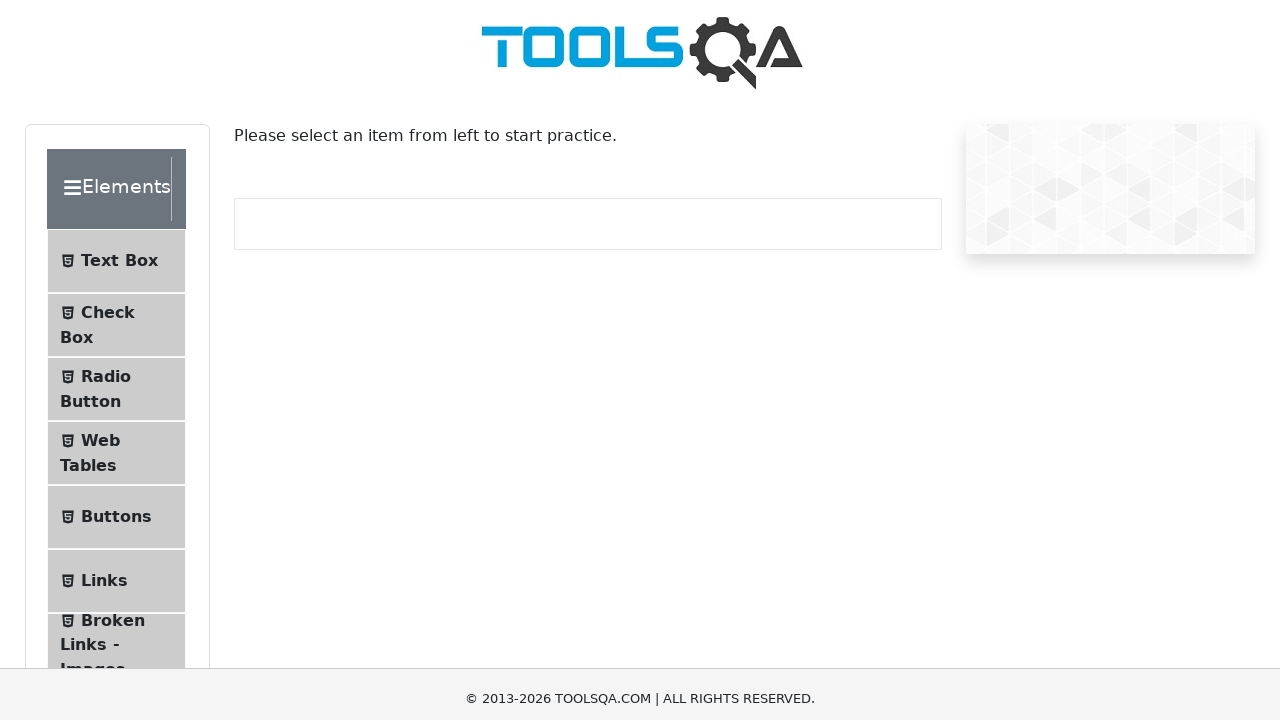

Clicked on Dynamic Properties menu item at (119, 510) on text=Dynamic Properties
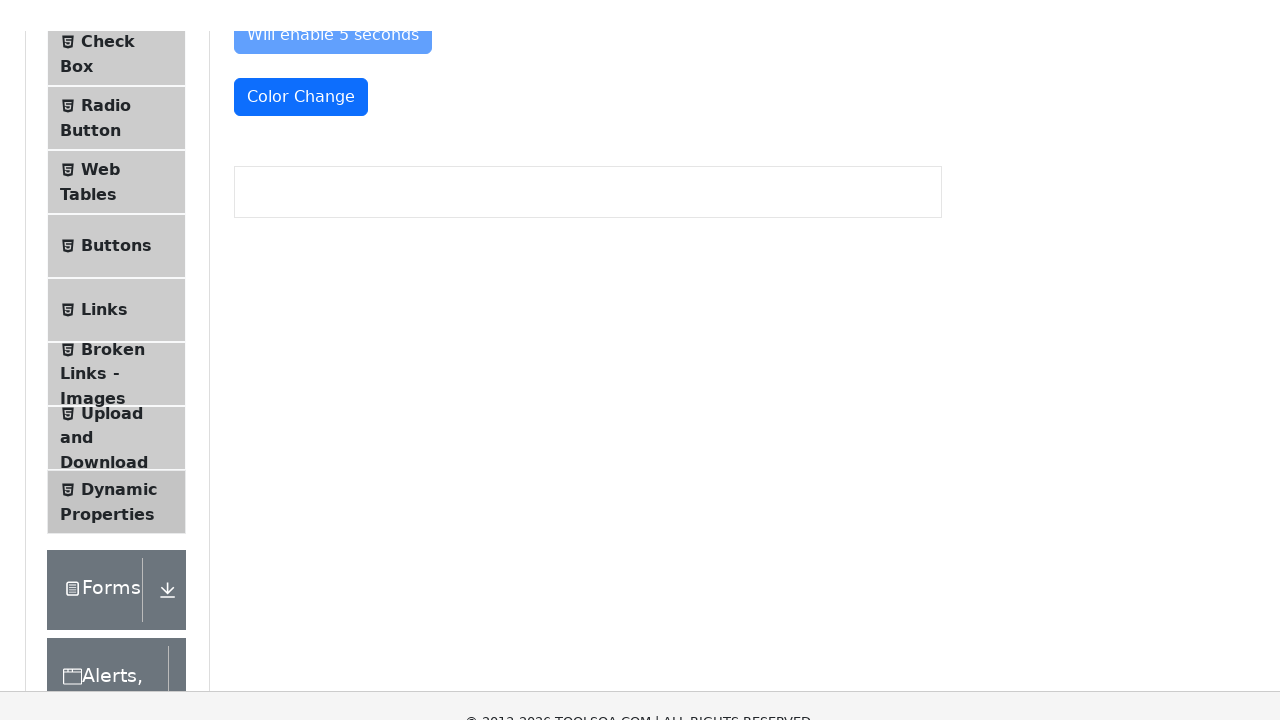

Color change button became visible
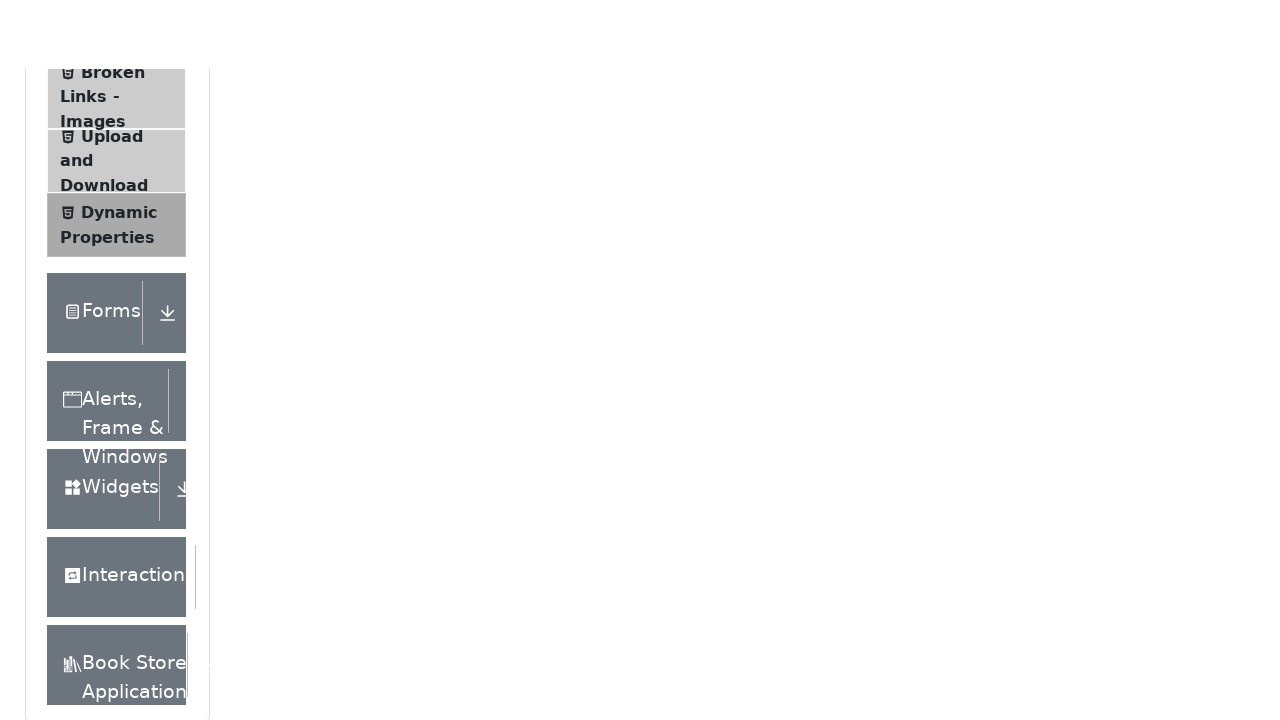

Button color changed to danger/red after 5 seconds
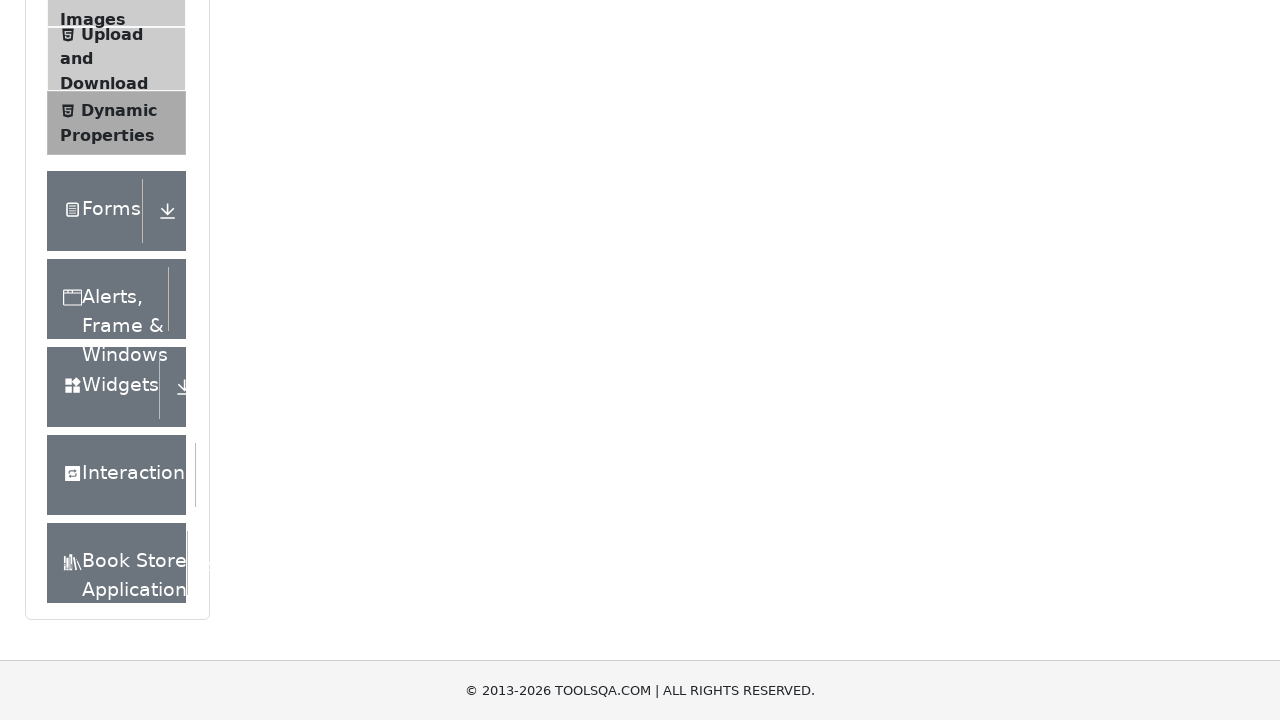

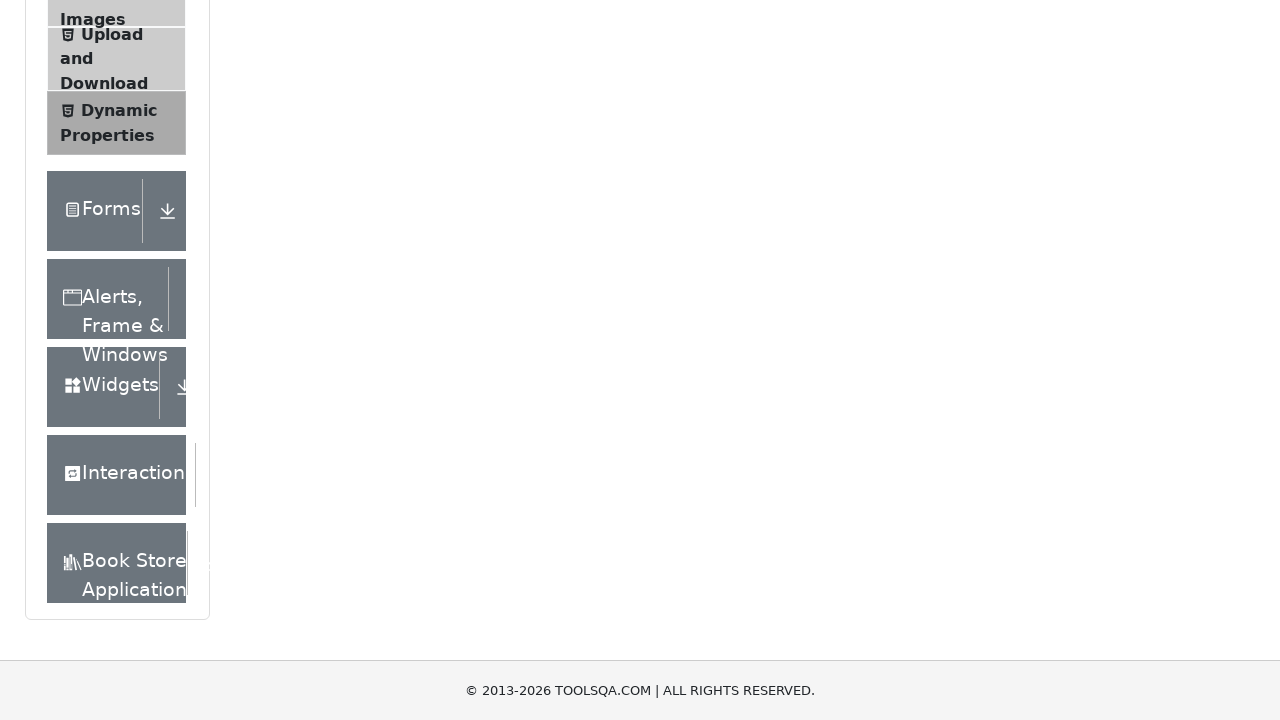